Tests JavaScript Prompt dialog by clicking the JS Prompt button, entering text into the prompt, and verifying the result message

Starting URL: https://the-internet.herokuapp.com/

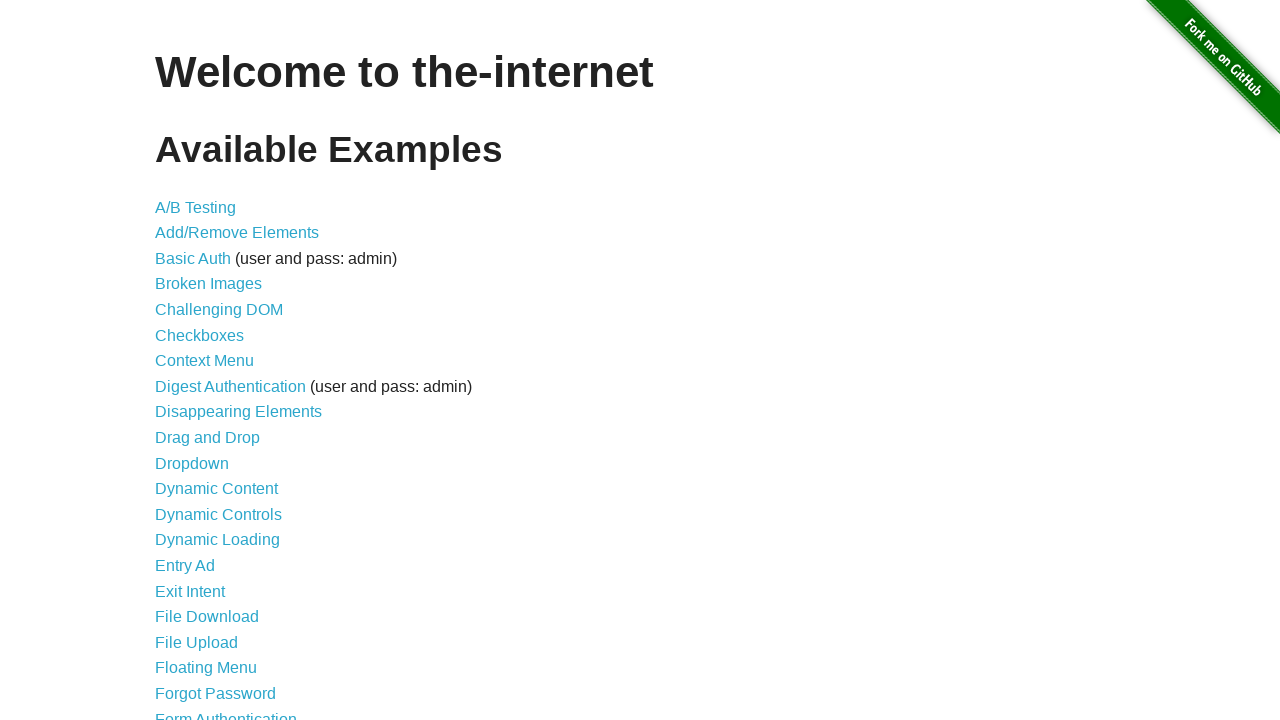

Clicked JavaScript Alerts link at (214, 361) on a[href='/javascript_alerts']
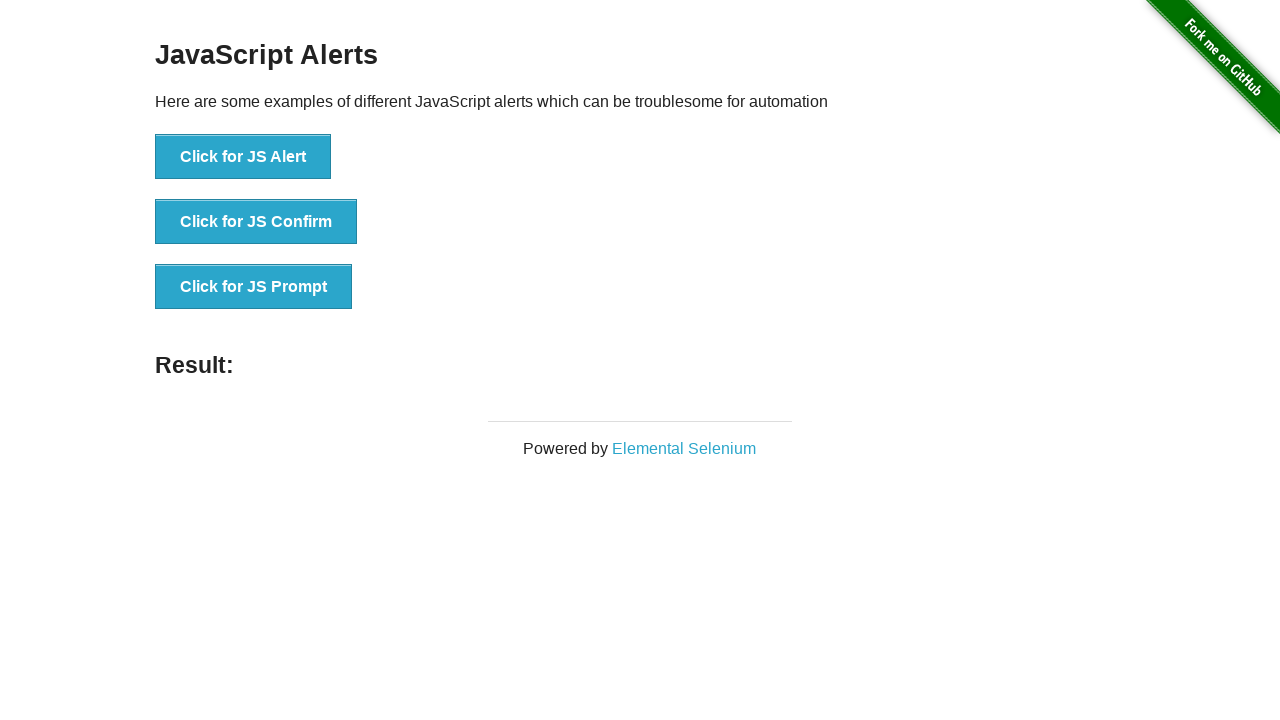

Waited for JS Prompt button to be present
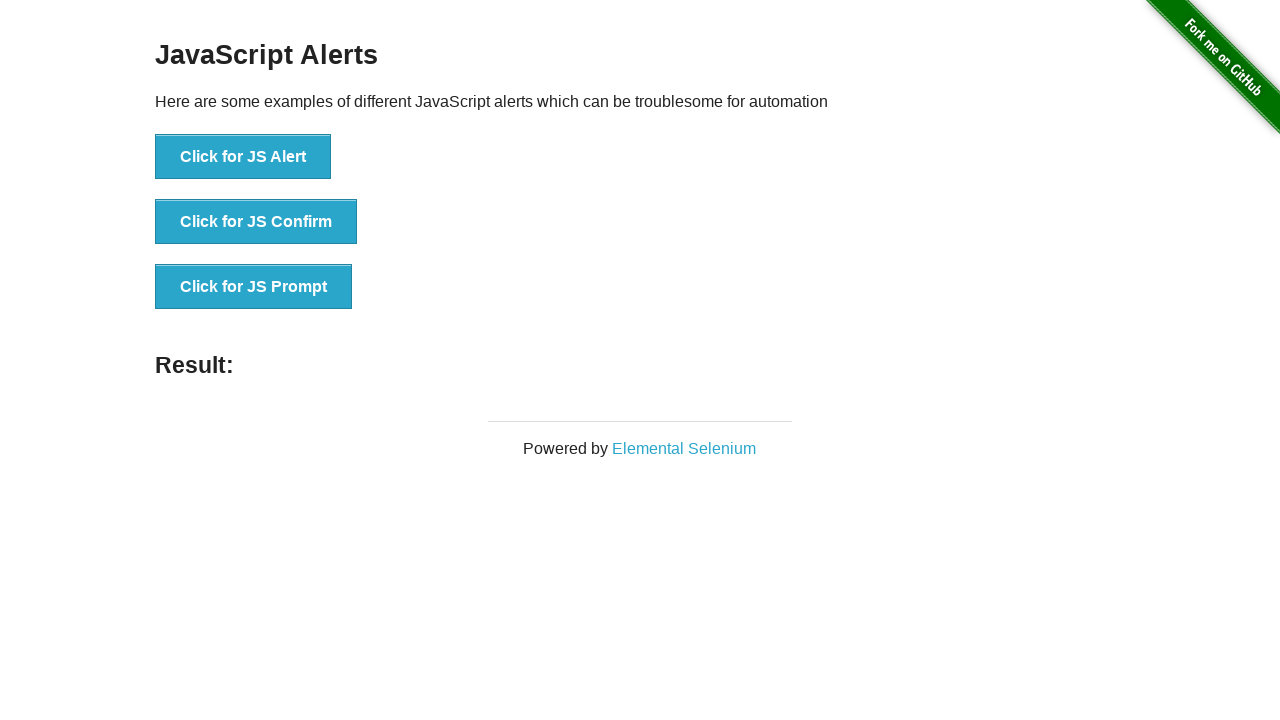

Set up dialog handler to accept prompt with text
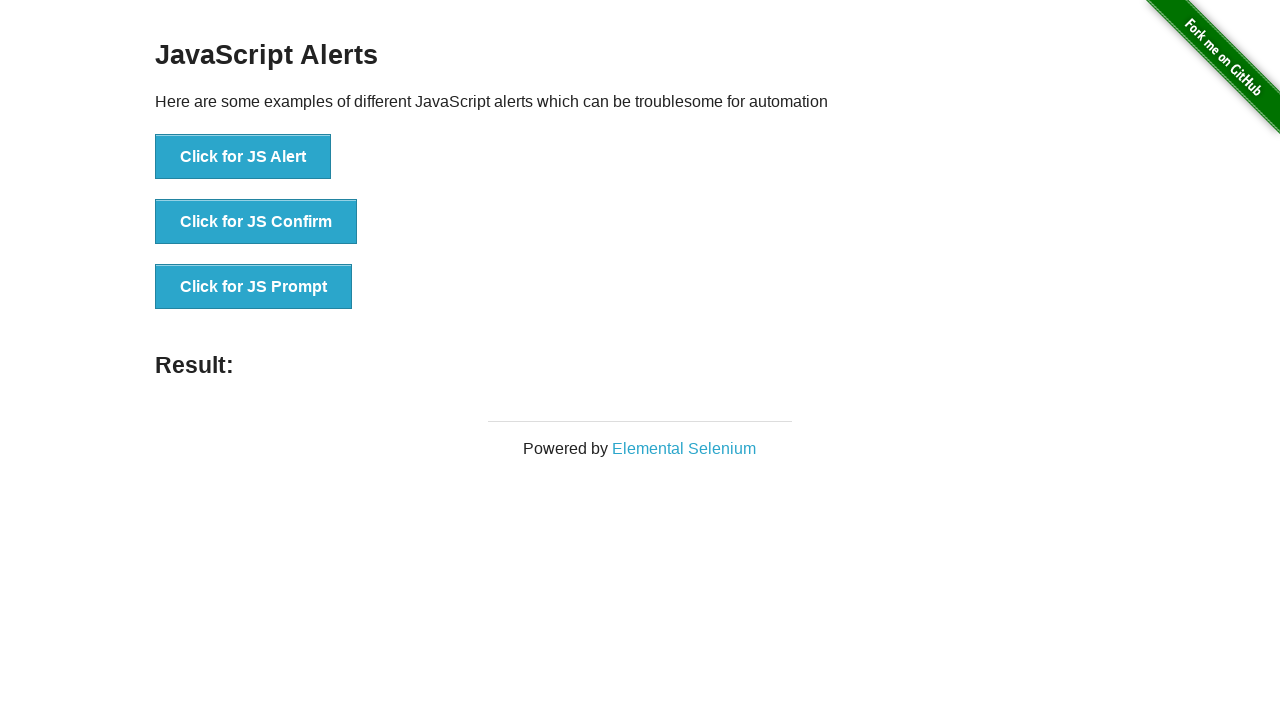

Clicked JS Prompt button to trigger prompt dialog at (254, 287) on button[onclick='jsPrompt()']
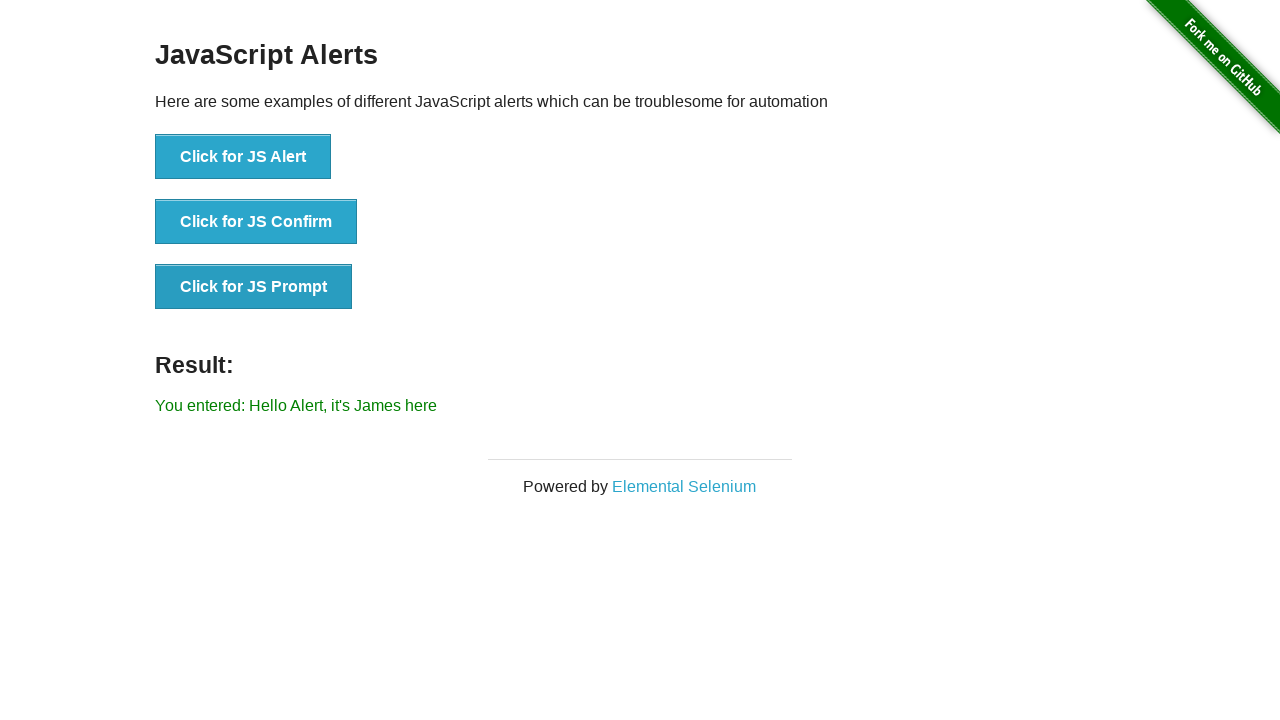

Waited for result to update
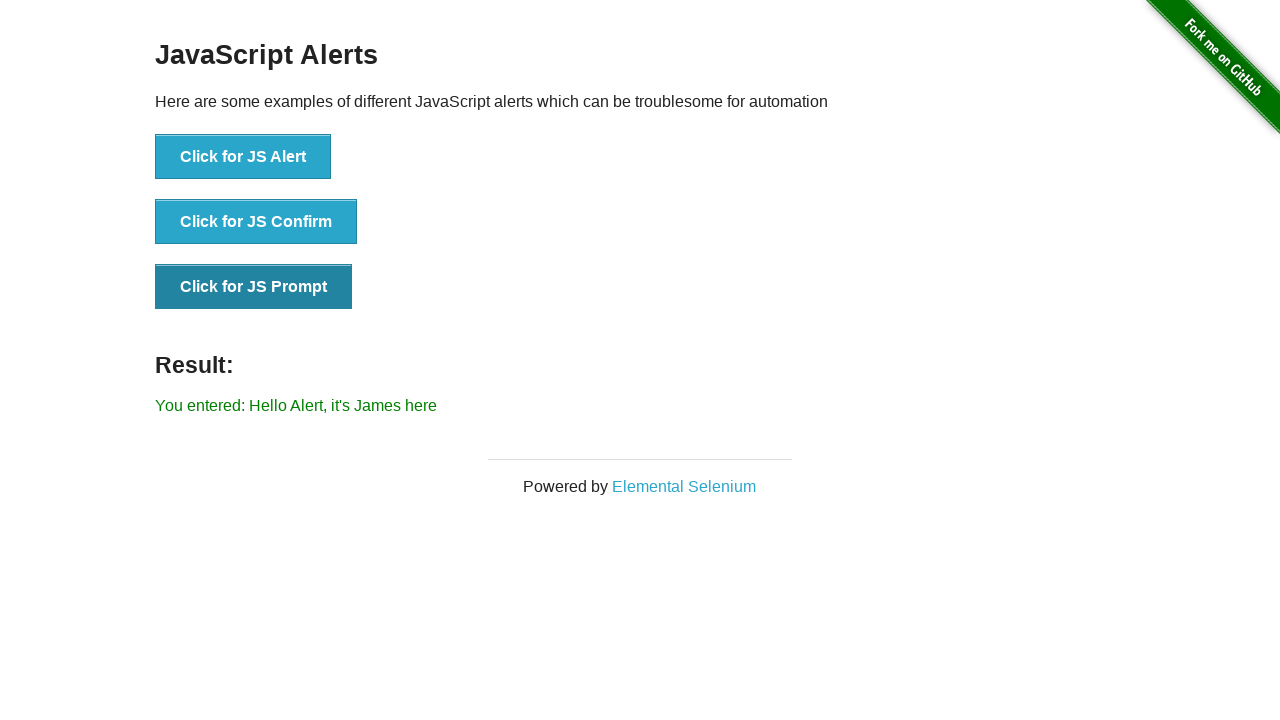

Retrieved result text from page
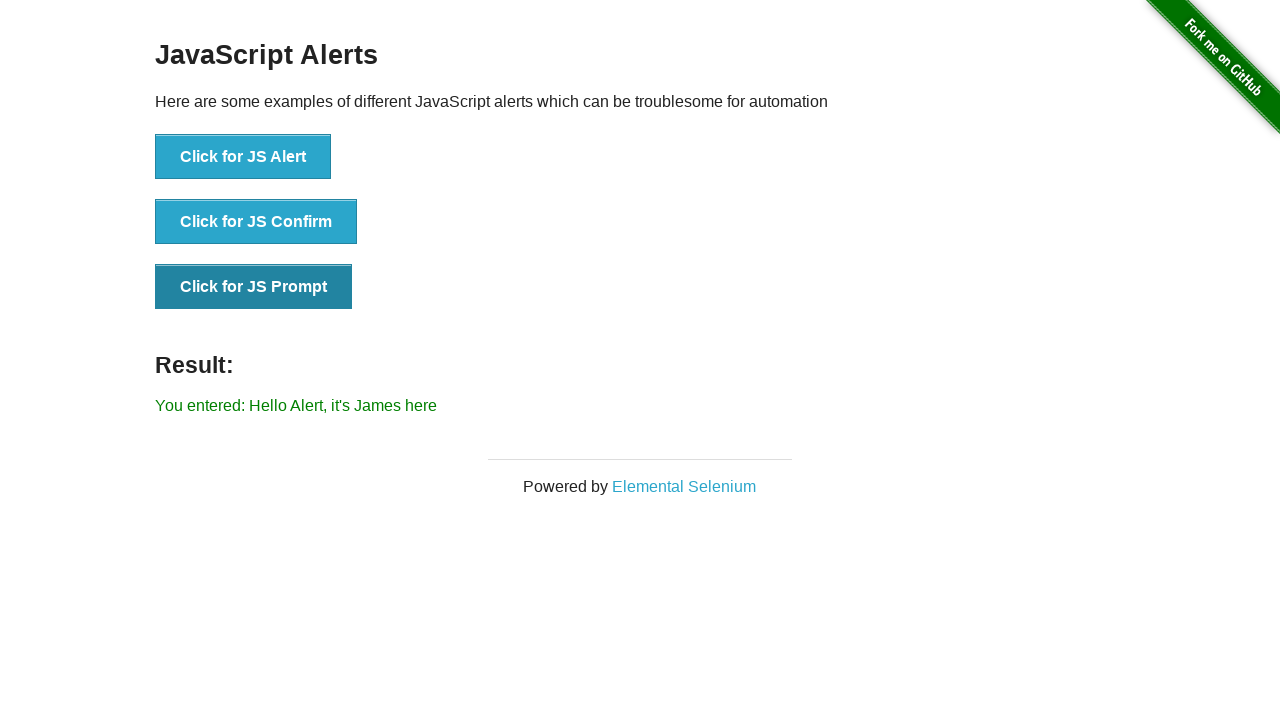

Verified that result text matches expected prompt response
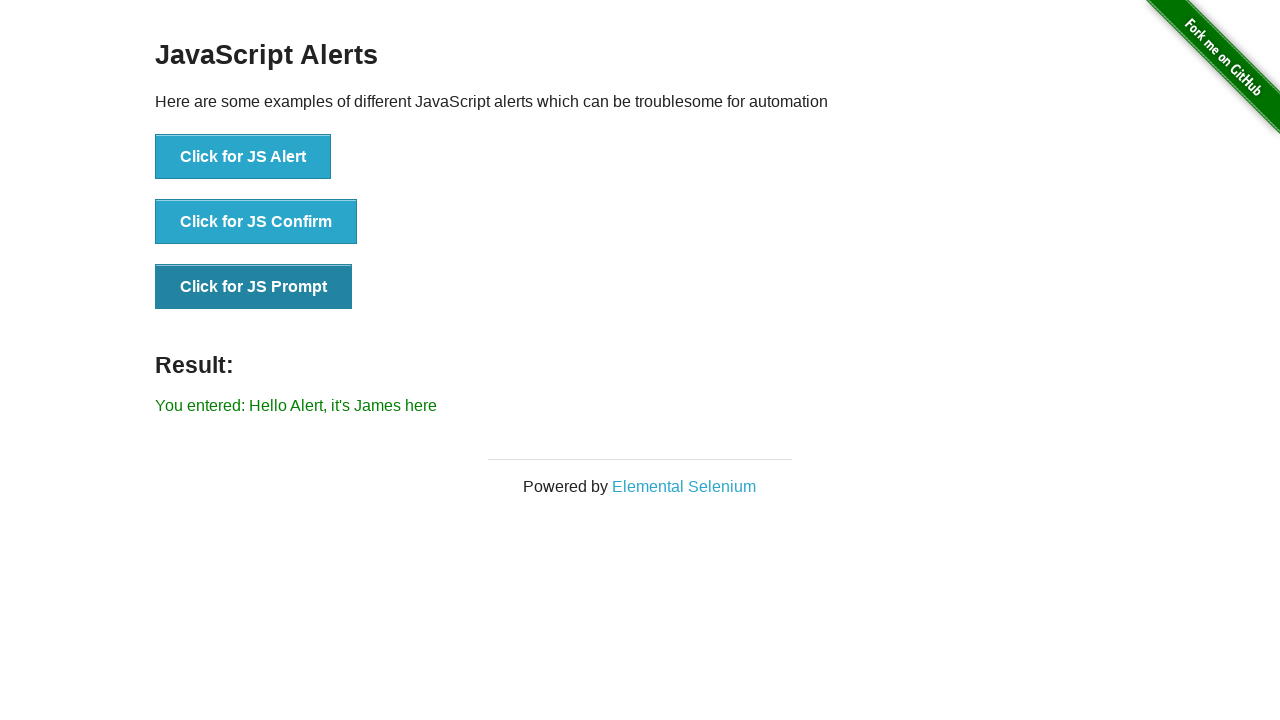

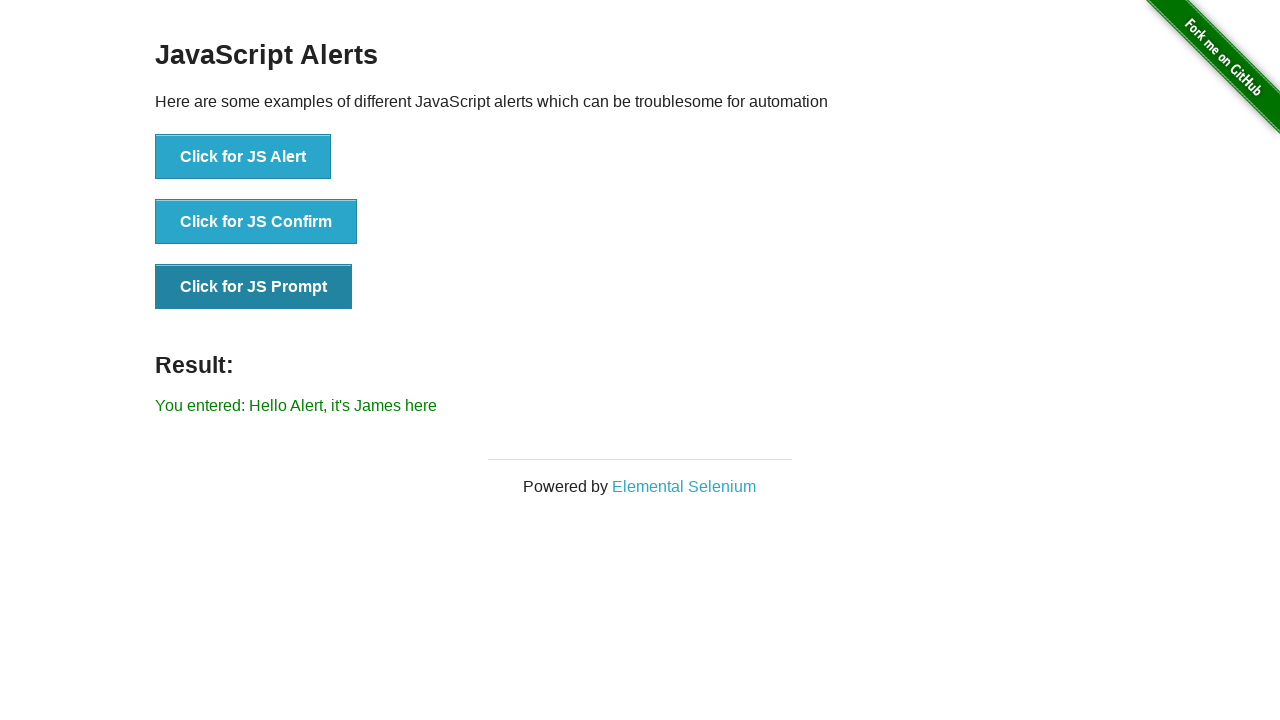